Tests that the submenu contains expected book categories when hovering over 'Bücher'

Starting URL: https://bookbox.ch

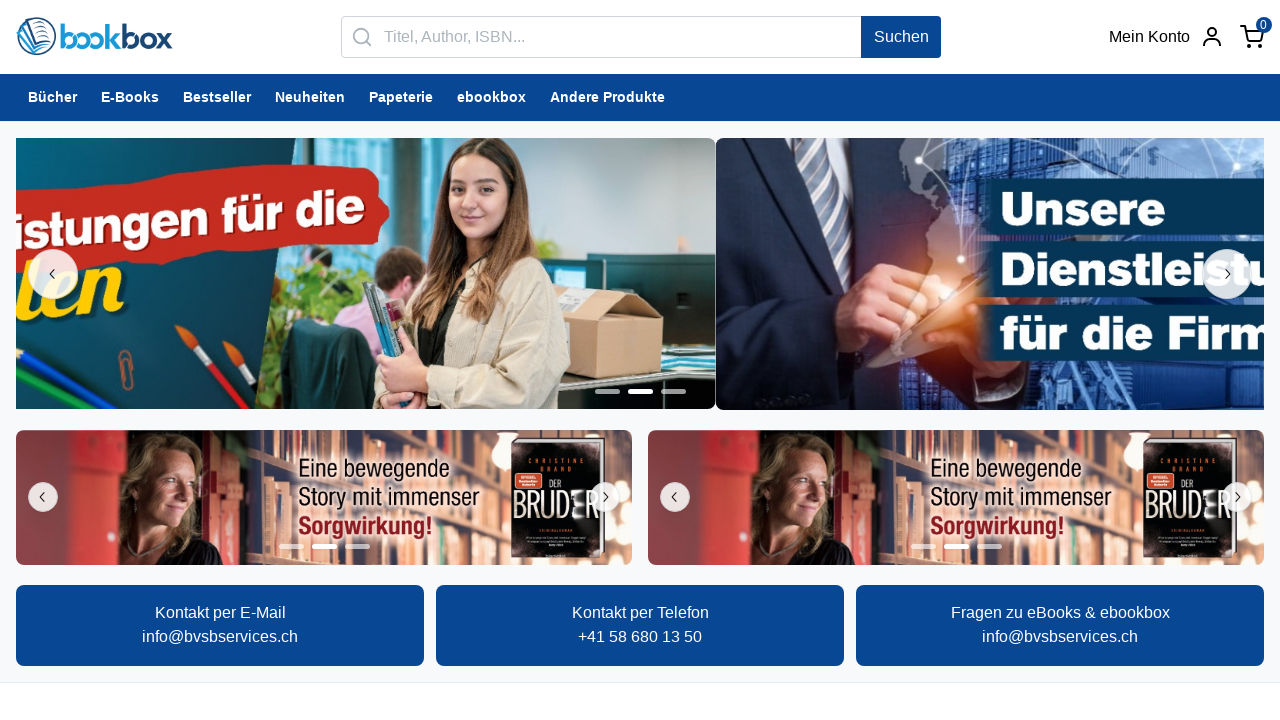

Hovered over 'Bücher' menu item in banner at (52, 98) on internal:role=banner >> internal:text="B\u00fccher"s
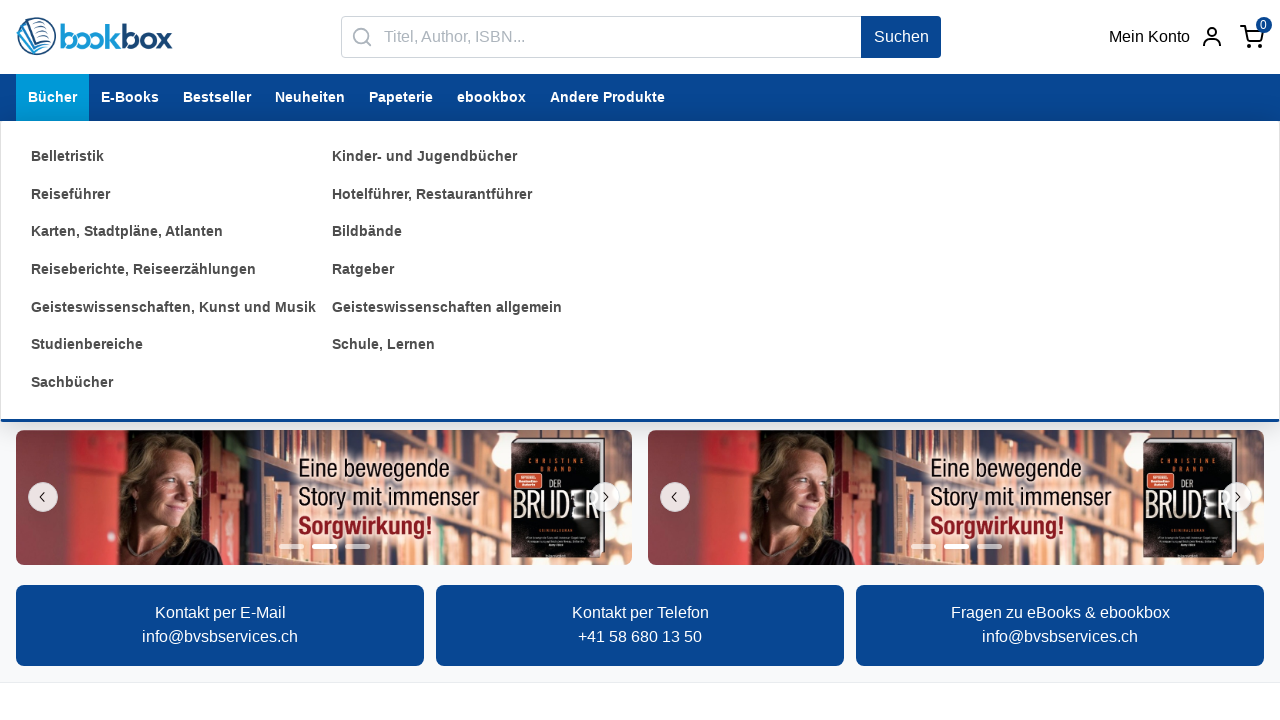

Categories dropdown appeared after hovering over Bücher
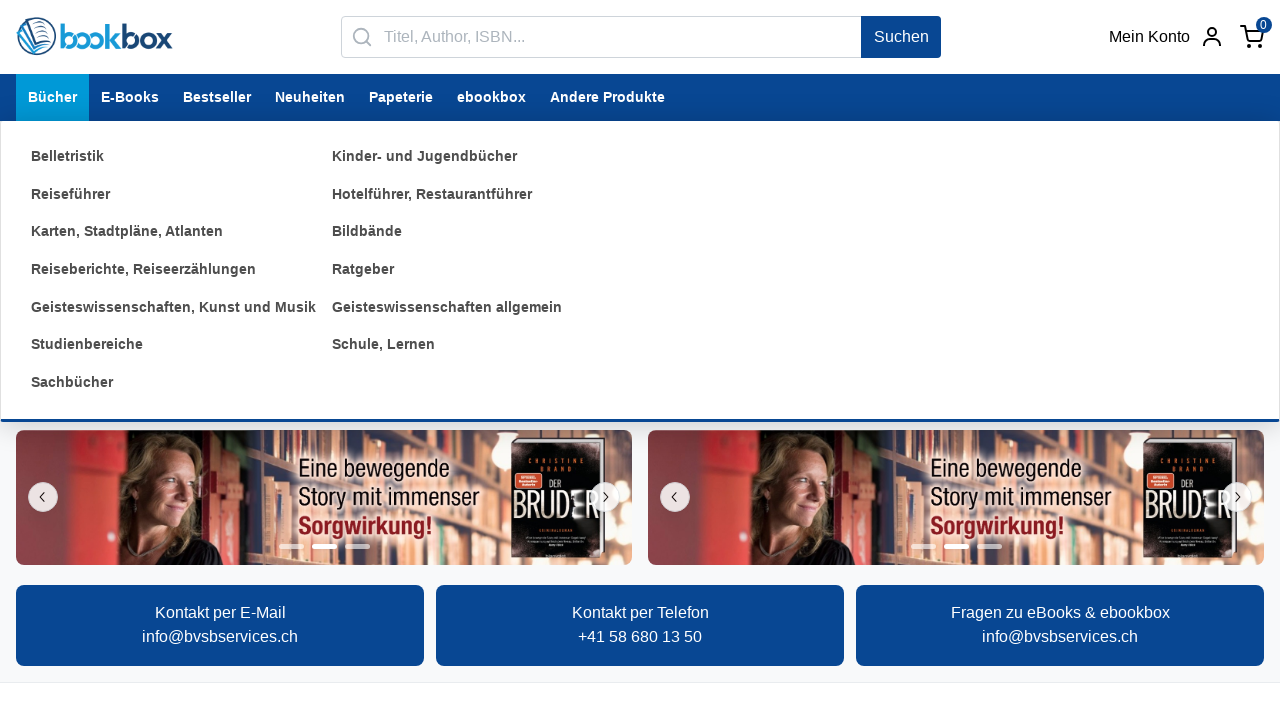

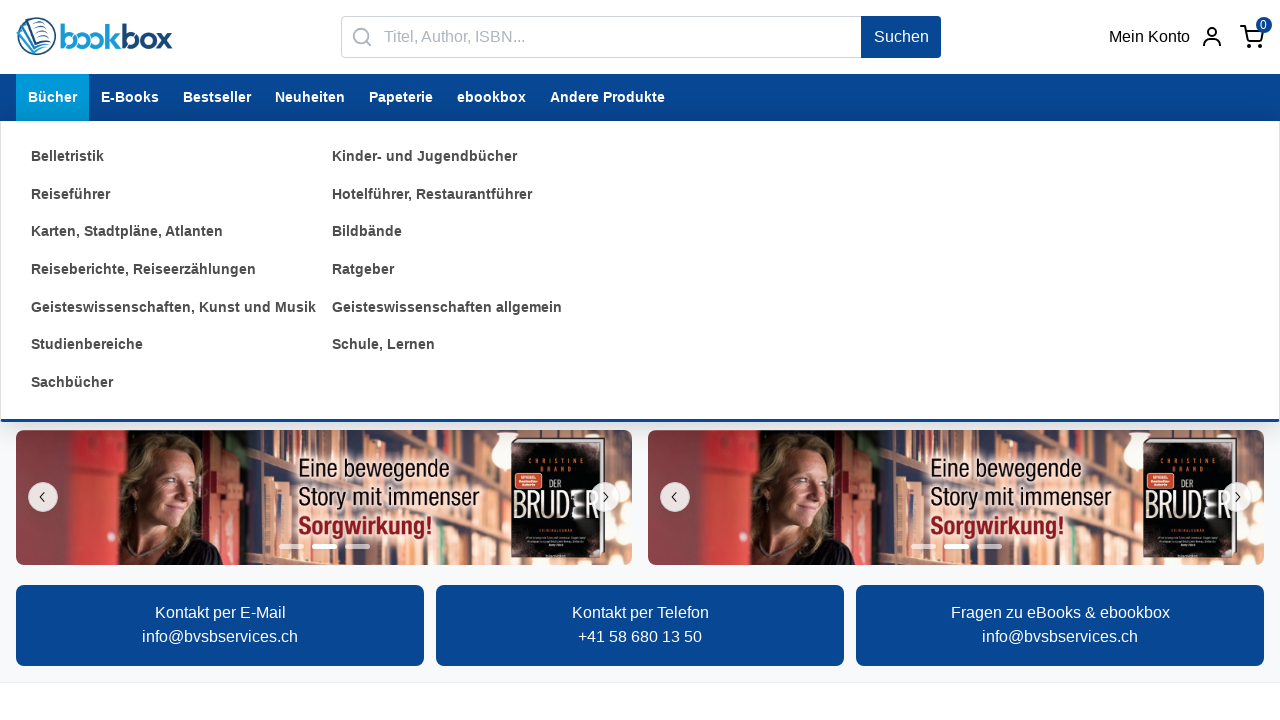